Tests login form validation by submitting with an empty username field and verifying the appropriate error message is displayed

Starting URL: https://www.saucedemo.com/

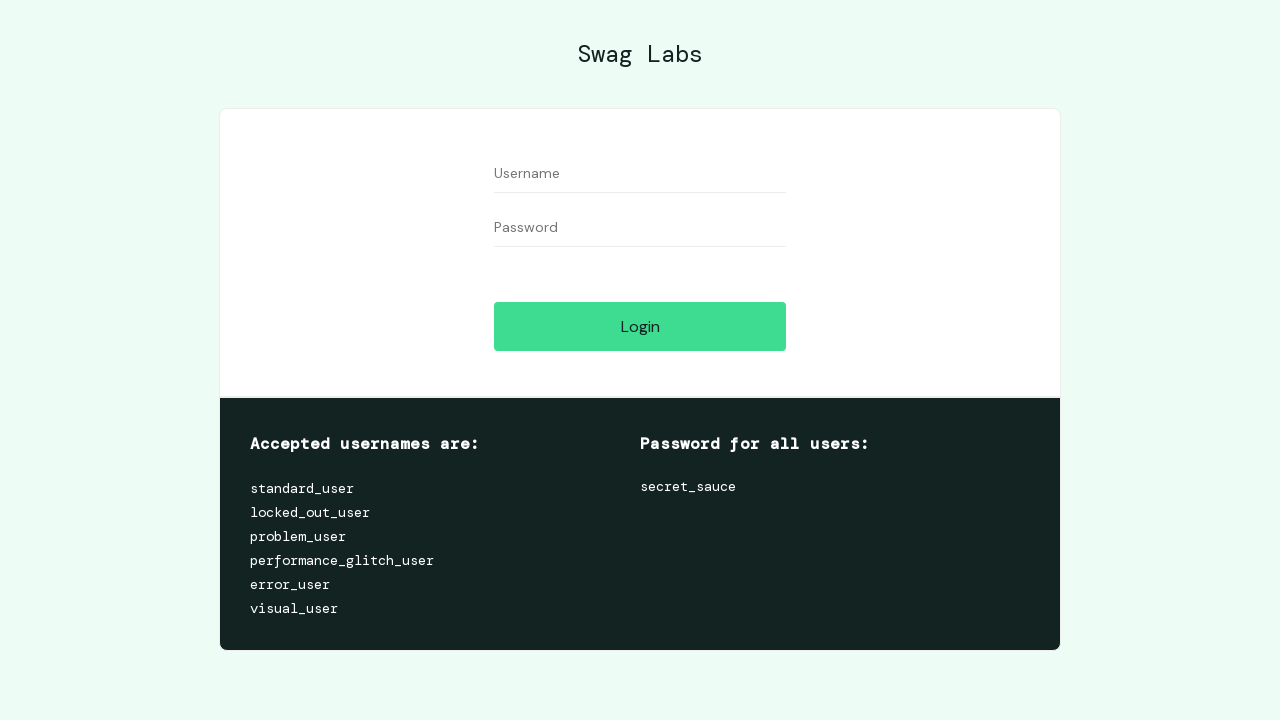

Left username field empty on #user-name
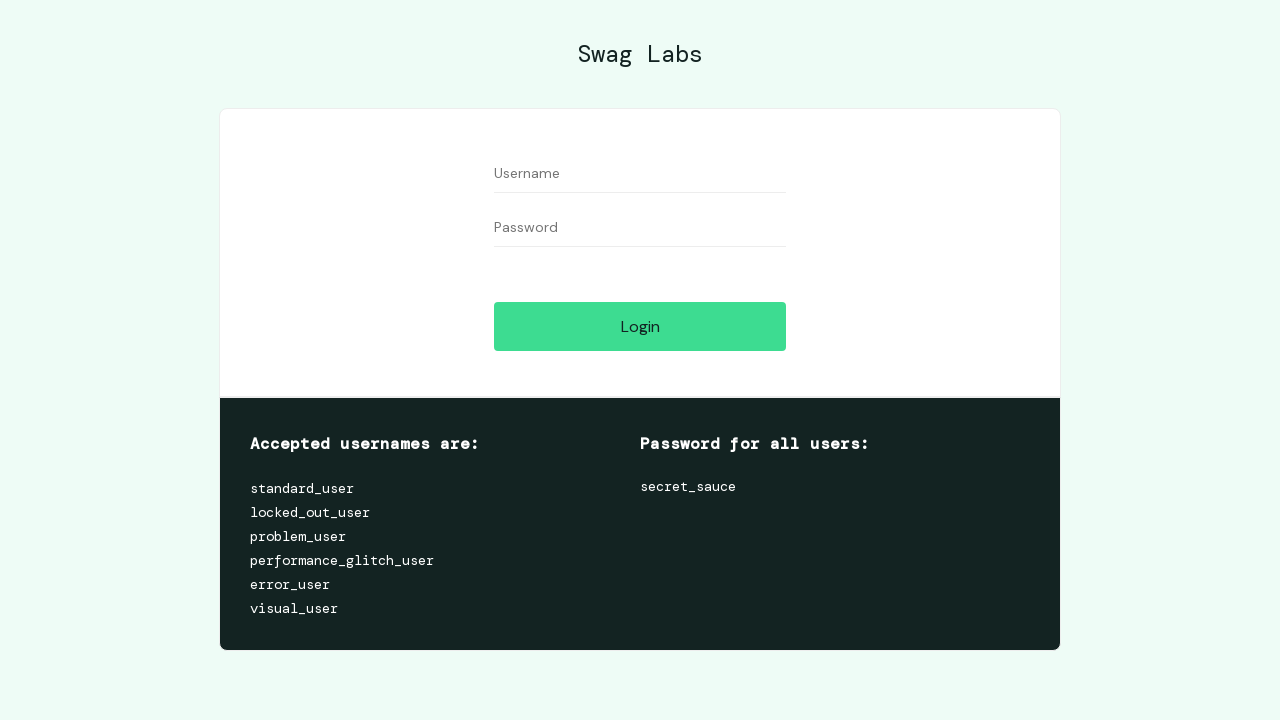

Filled password field with 'secret_sauce' on #password
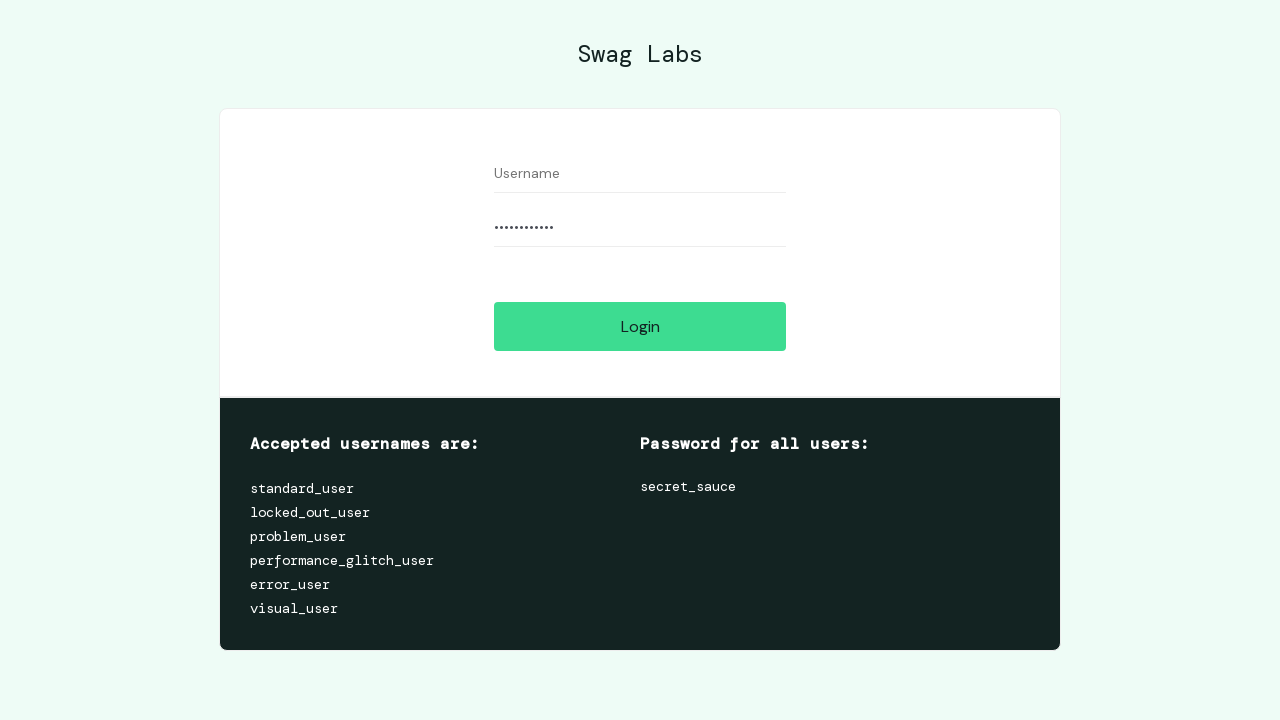

Clicked login button at (640, 326) on #login-button
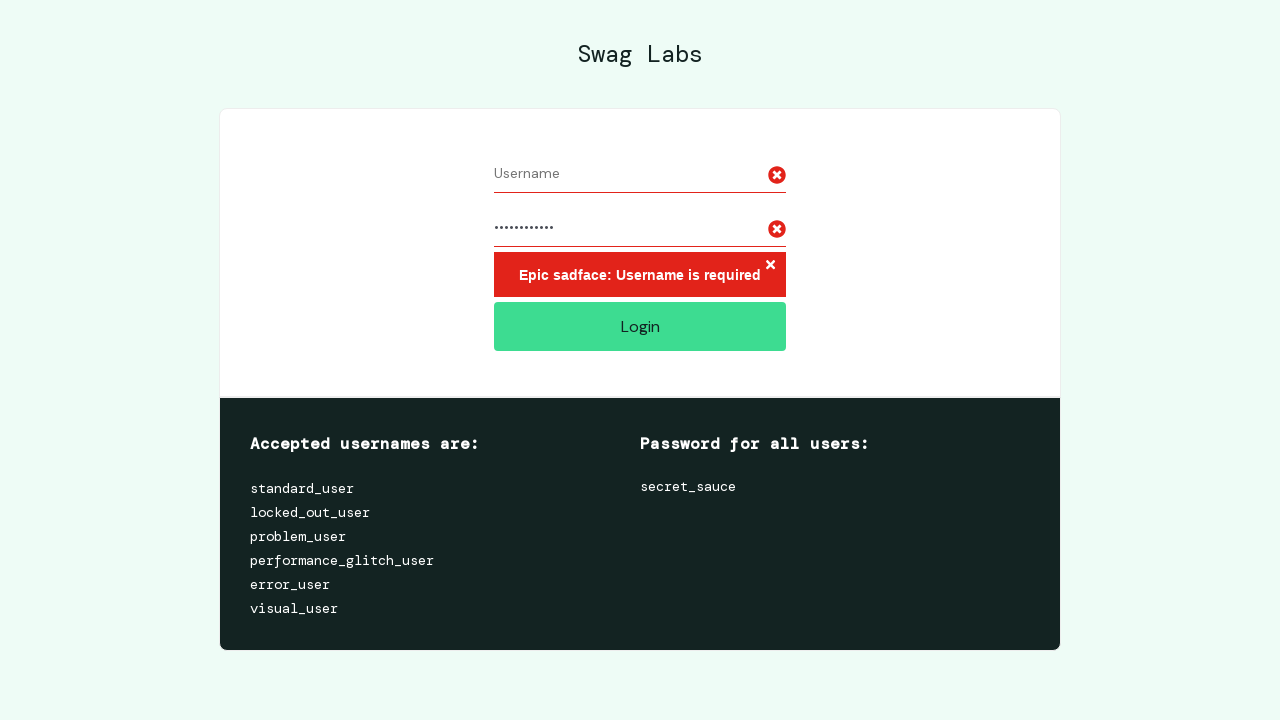

Located error message element
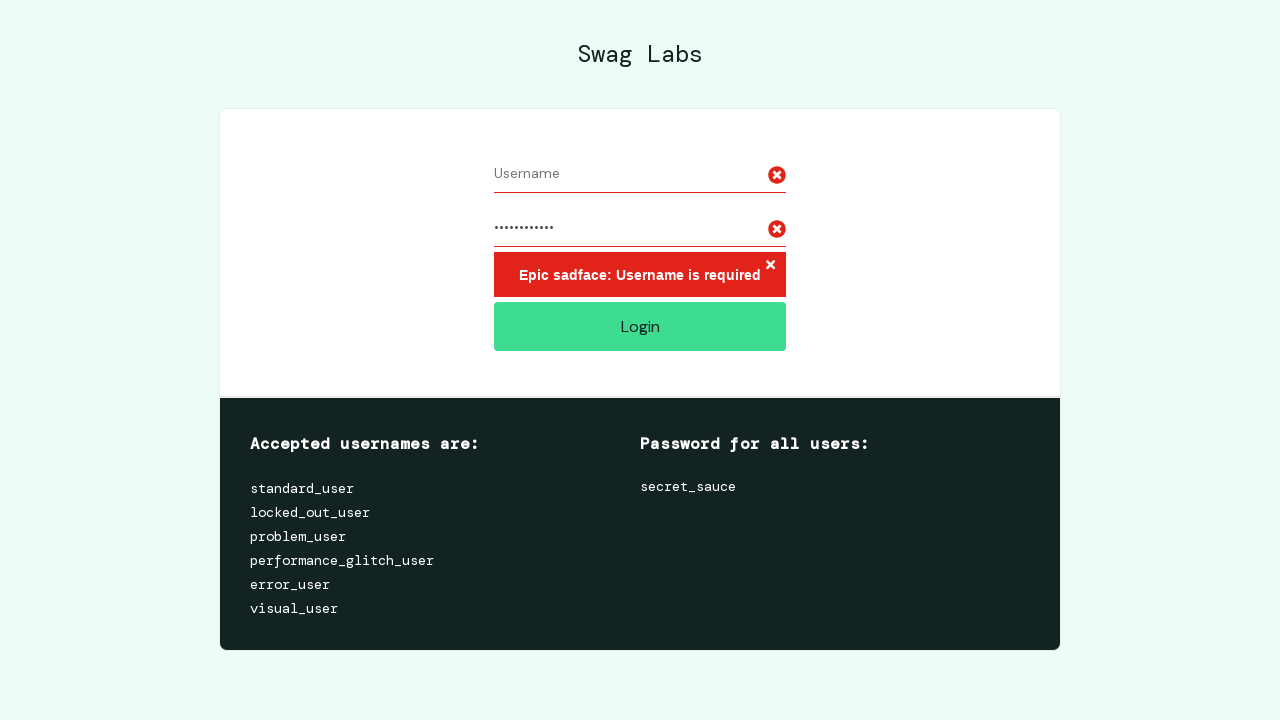

Error message for empty username is displayed
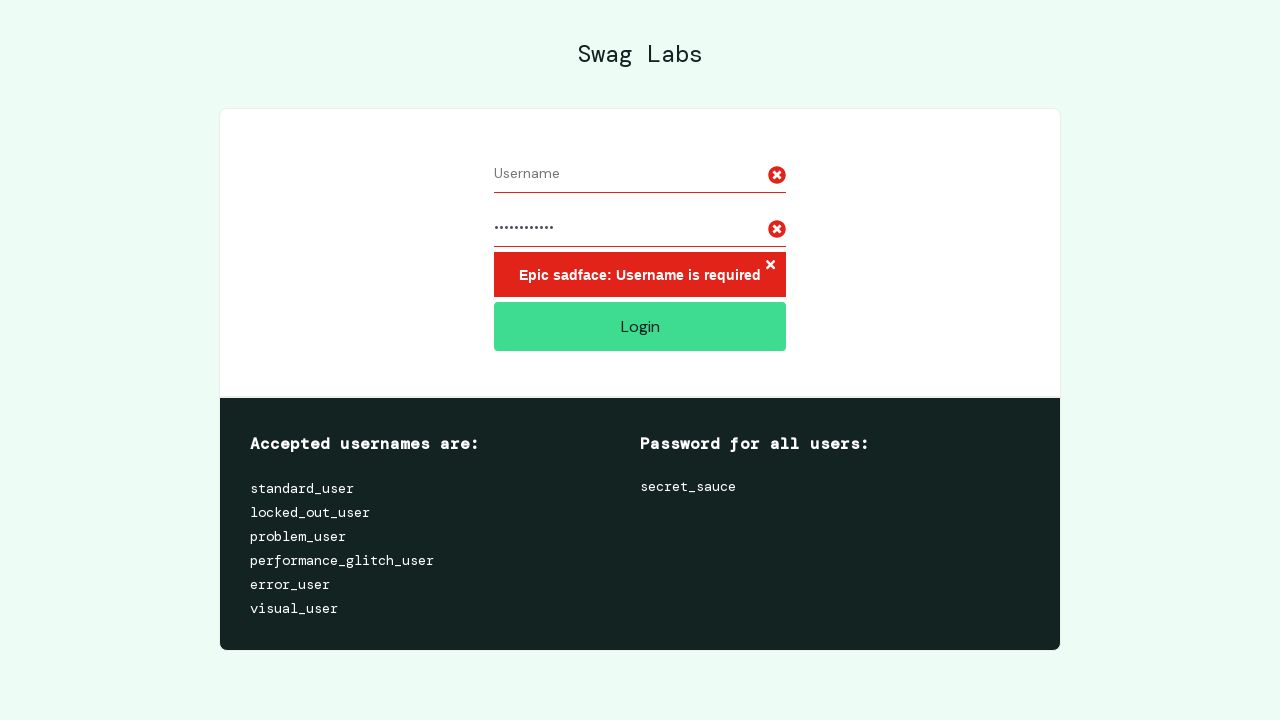

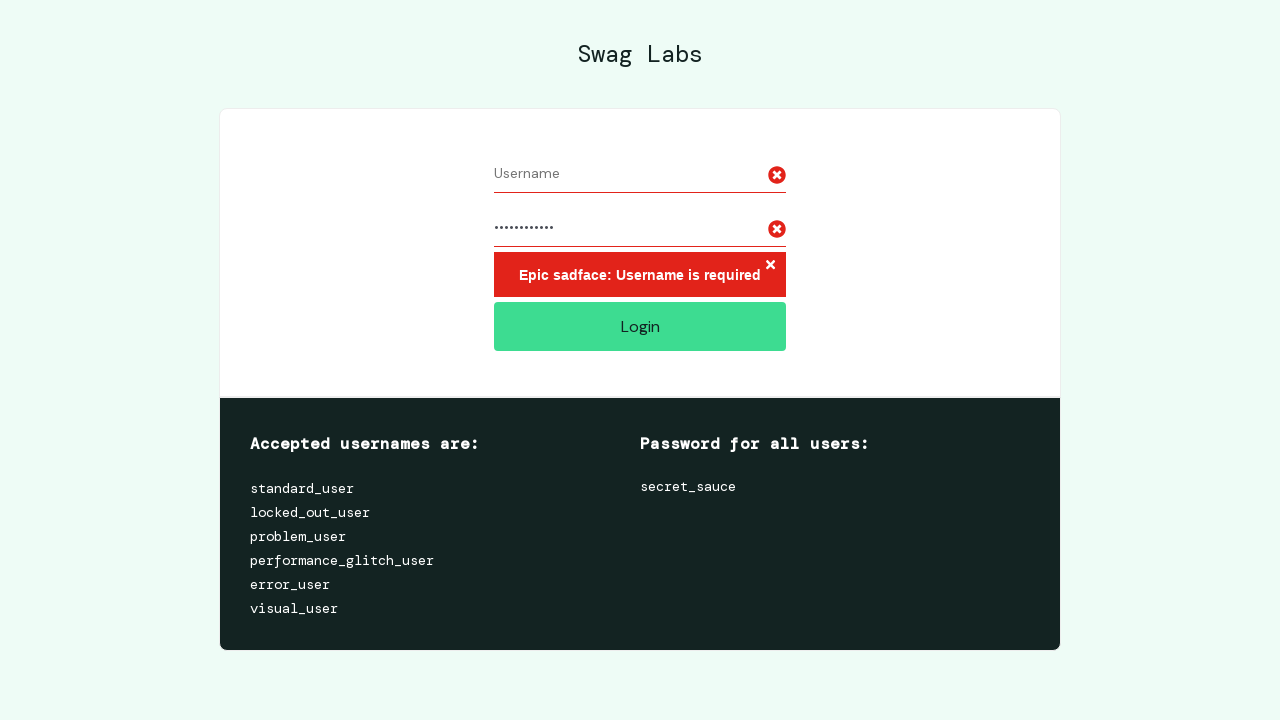